Navigates to the Selenium website, clicks the Downloads link, and verifies the header on the downloads page

Starting URL: https://www.selenium.dev/

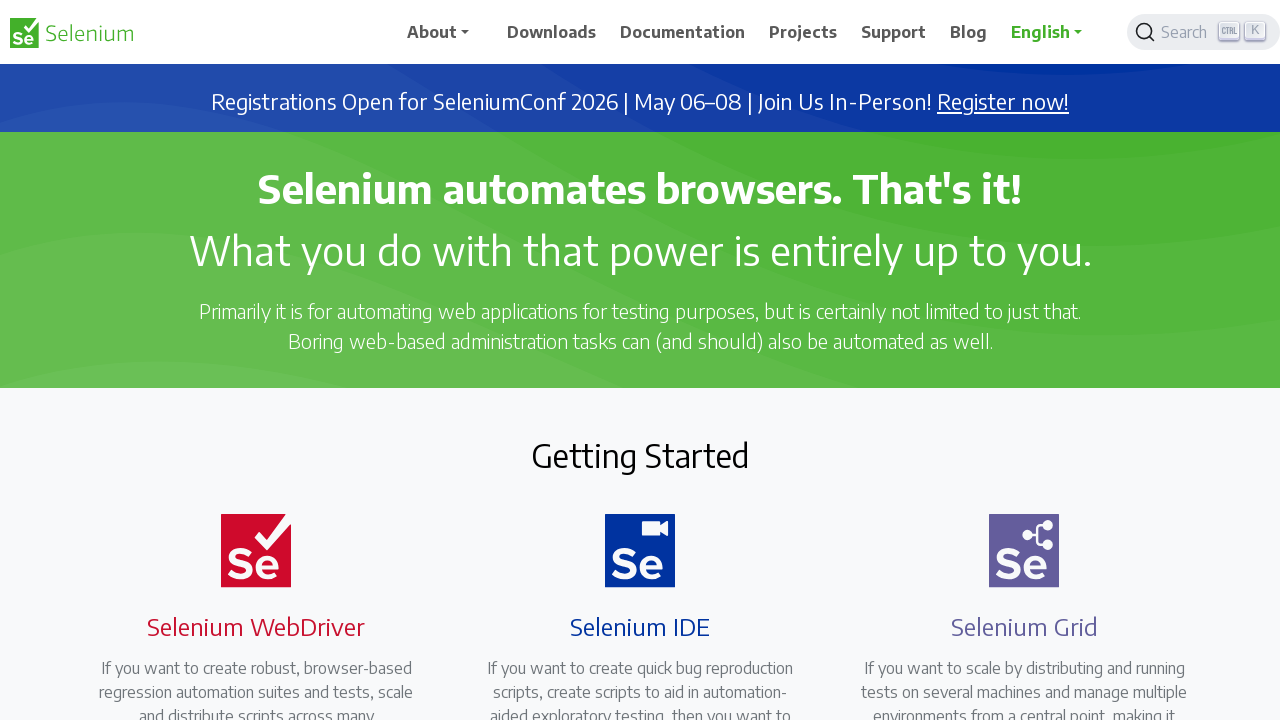

Navigated to Selenium website
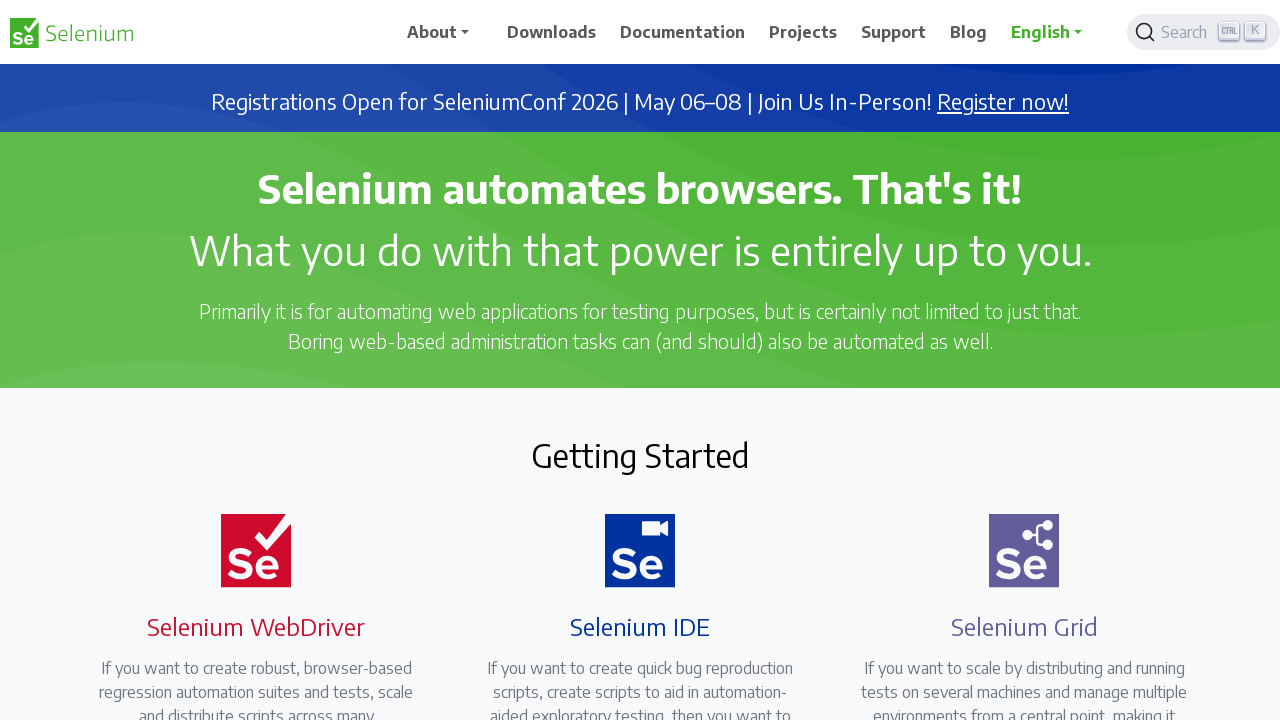

Clicked Downloads link at (552, 32) on text=Downloads
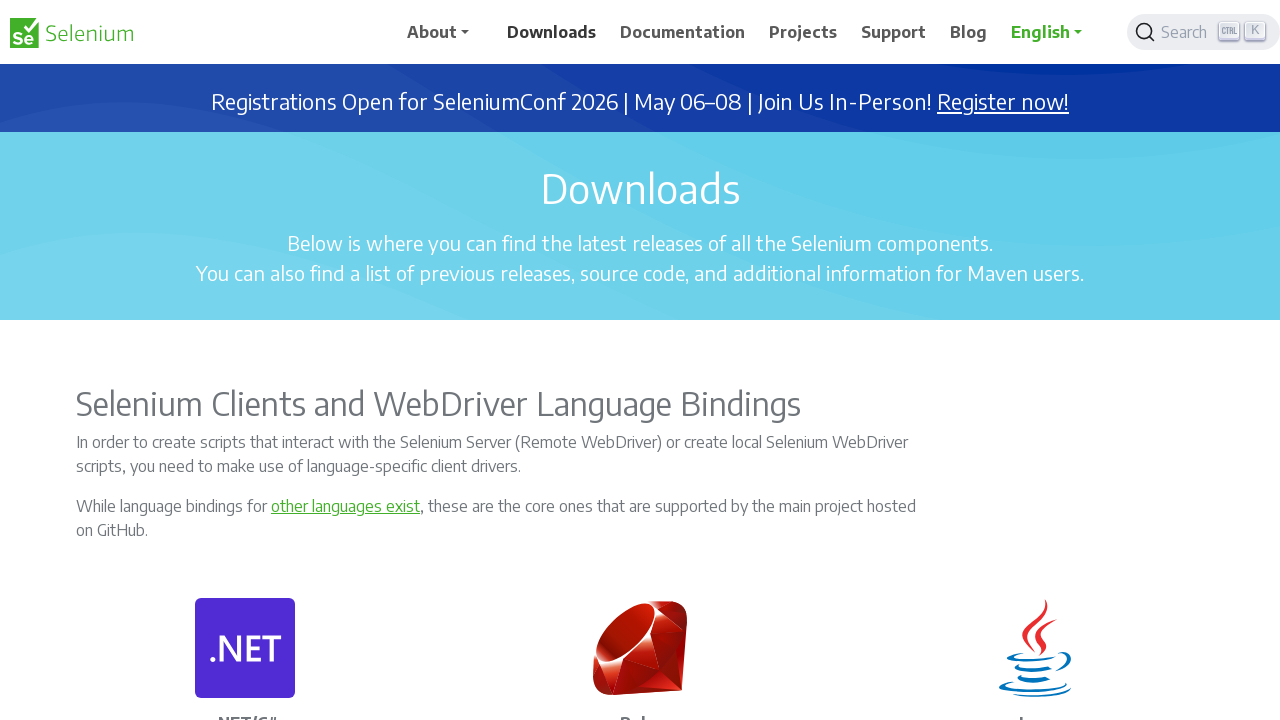

Downloads page loaded and h1 header is present
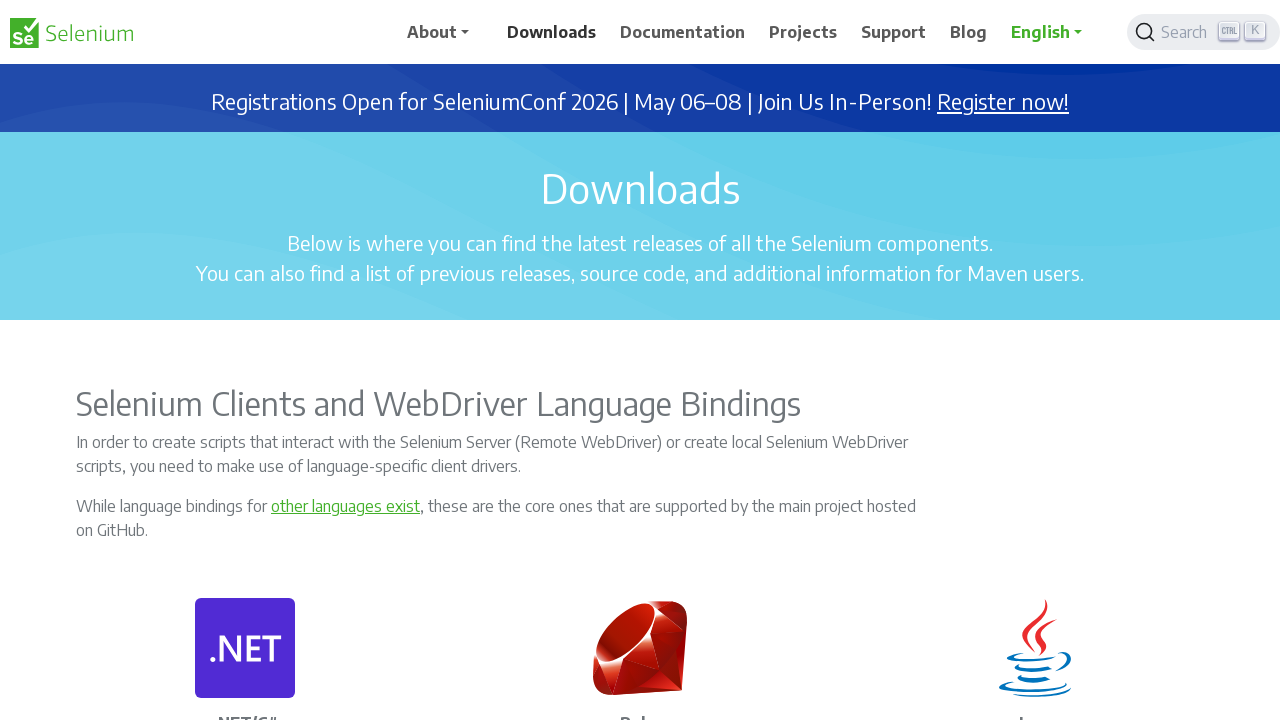

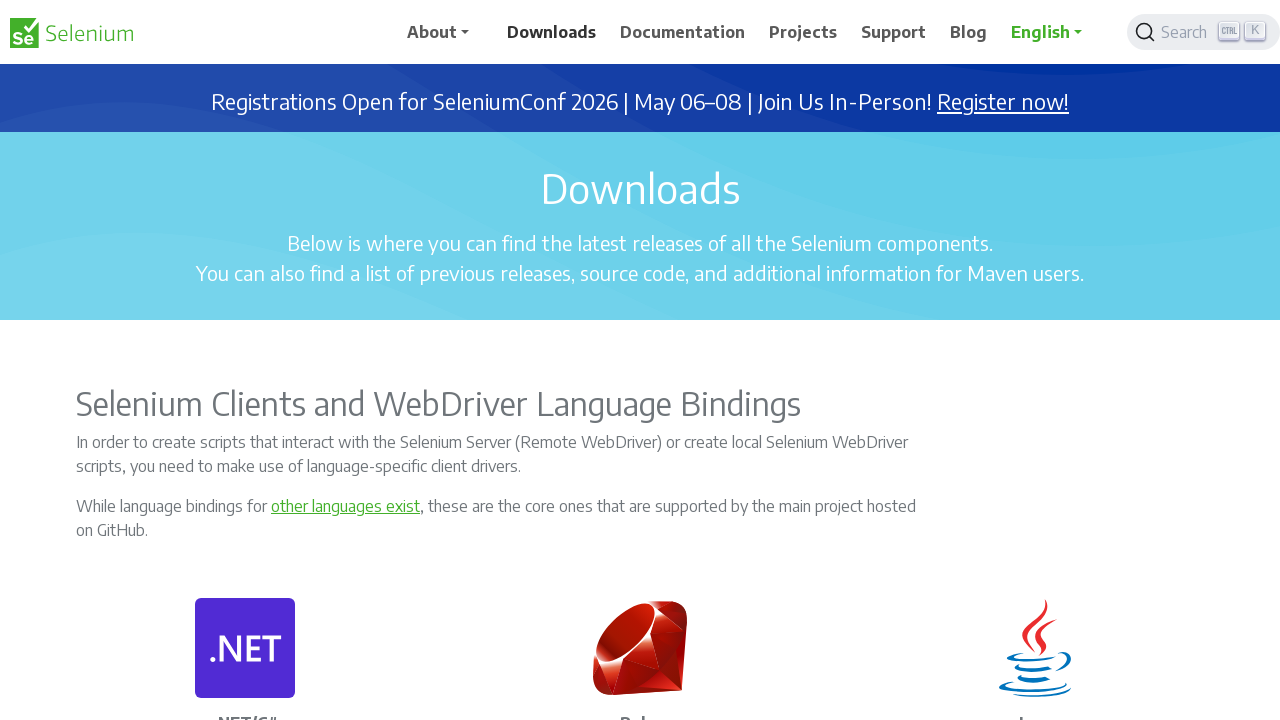